Tests prompt alert popup handling by triggering a prompt, entering text, and accepting it

Starting URL: http://omayo.blogspot.com/

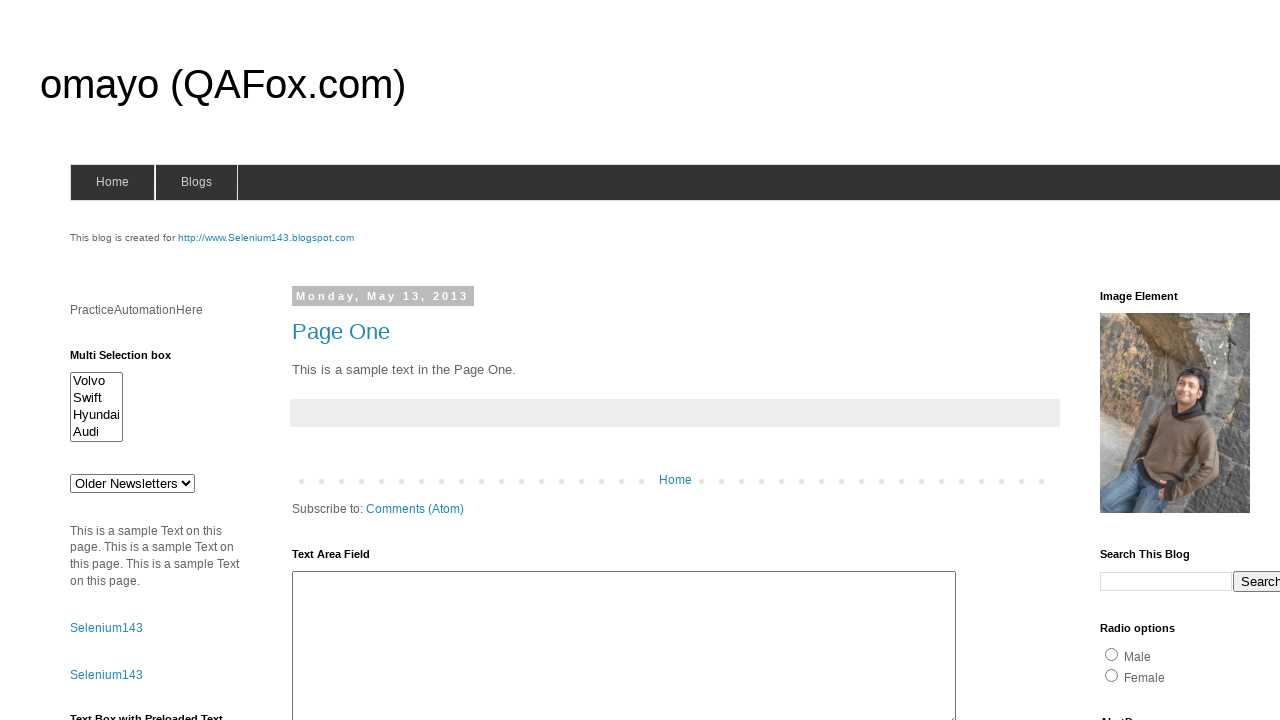

Clicked prompt button to trigger alert popup at (1140, 361) on input#prompt
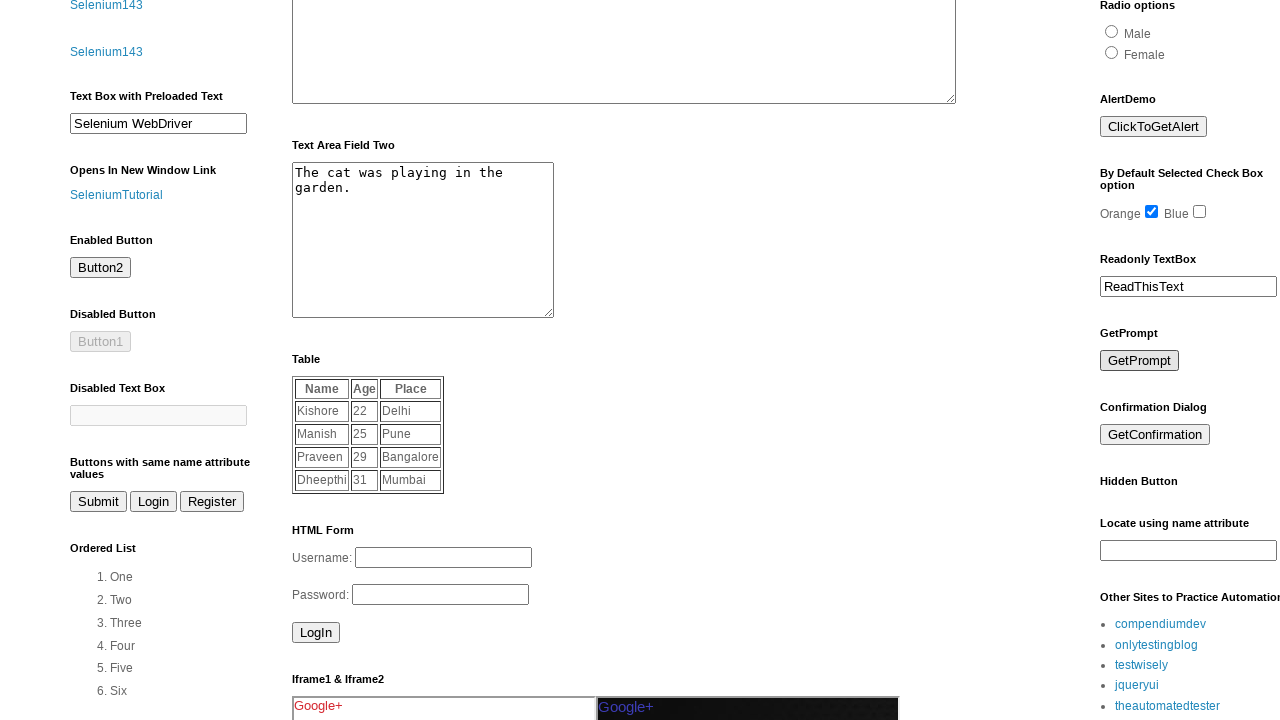

Set up dialog handler to accept prompt with text 'My name is Rashmi'
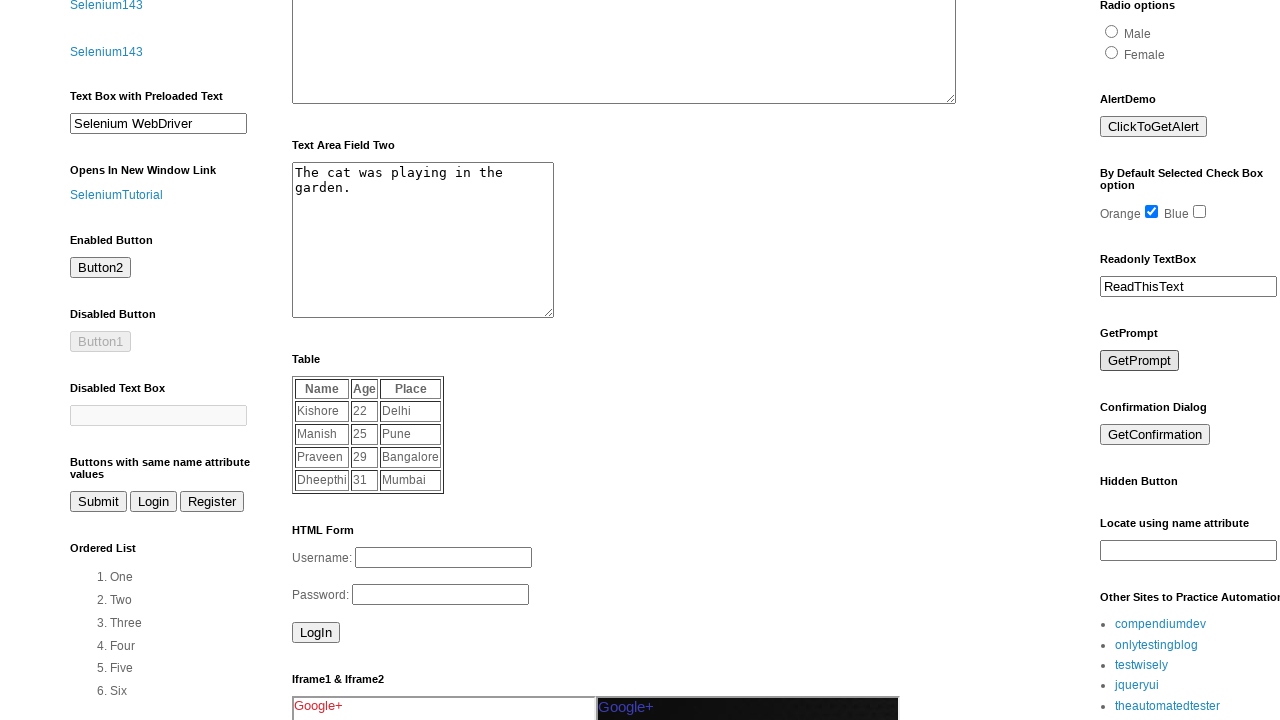

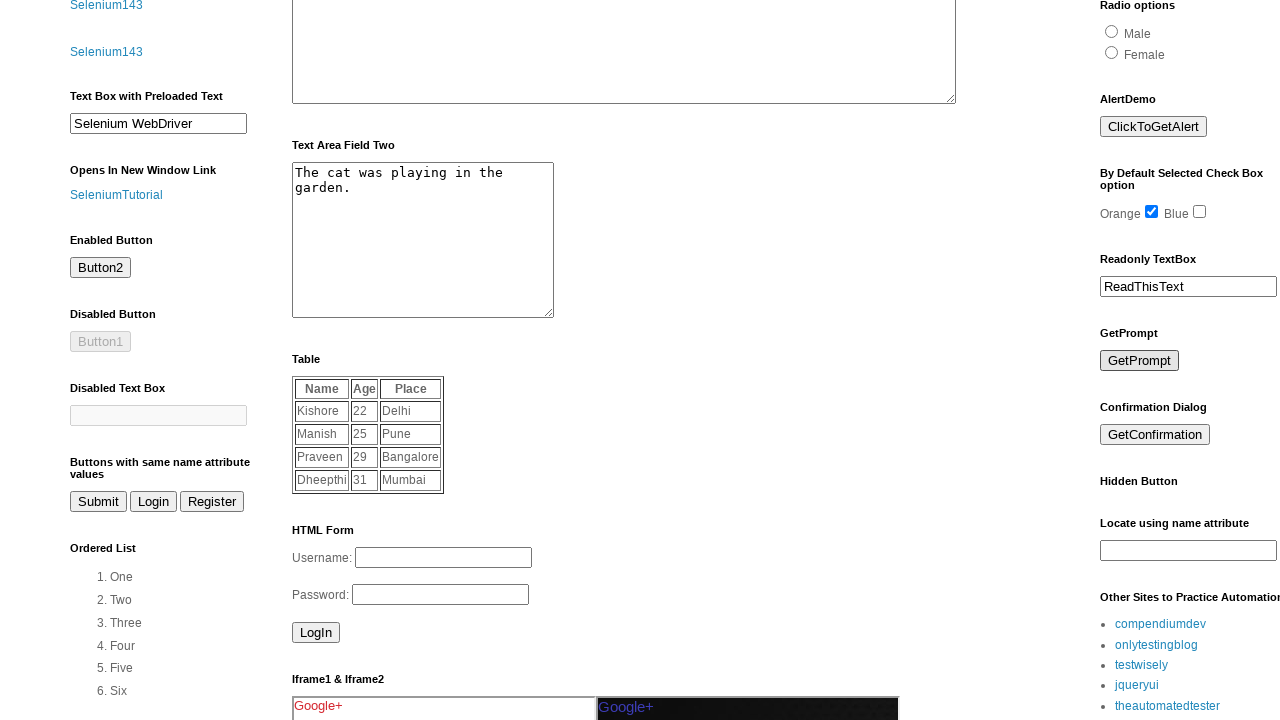